Verifies that the GreenKart page has the correct title containing "GreenKart - veg and fruits kart"

Starting URL: https://rahulshettyacademy.com/seleniumPractise/#/

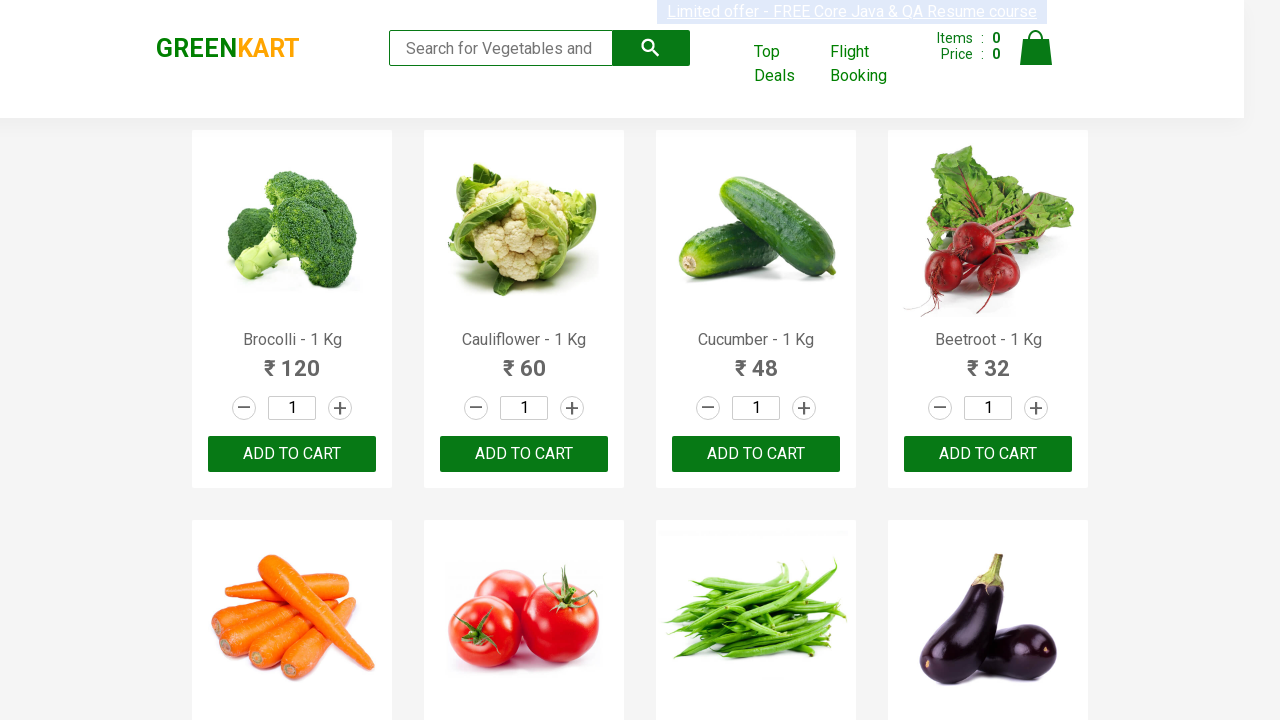

Navigated to GreenKart page
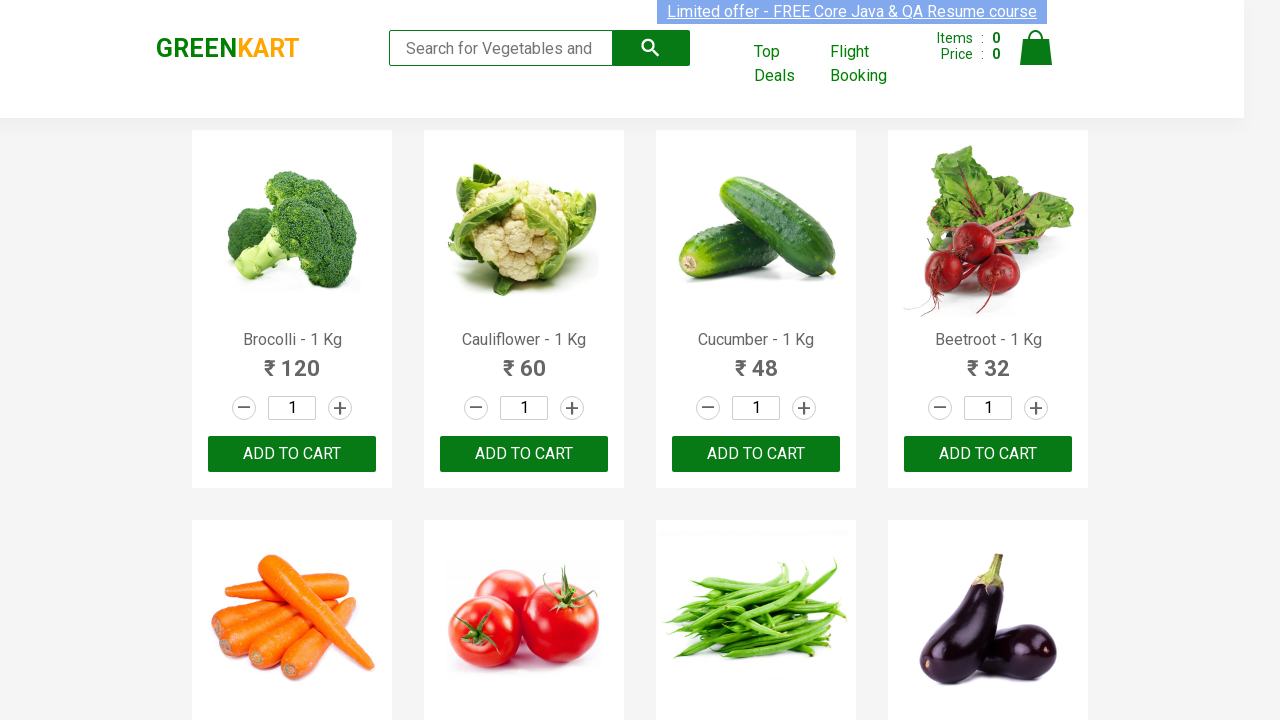

Verified page title contains 'GreenKart - veg and fruits kart'
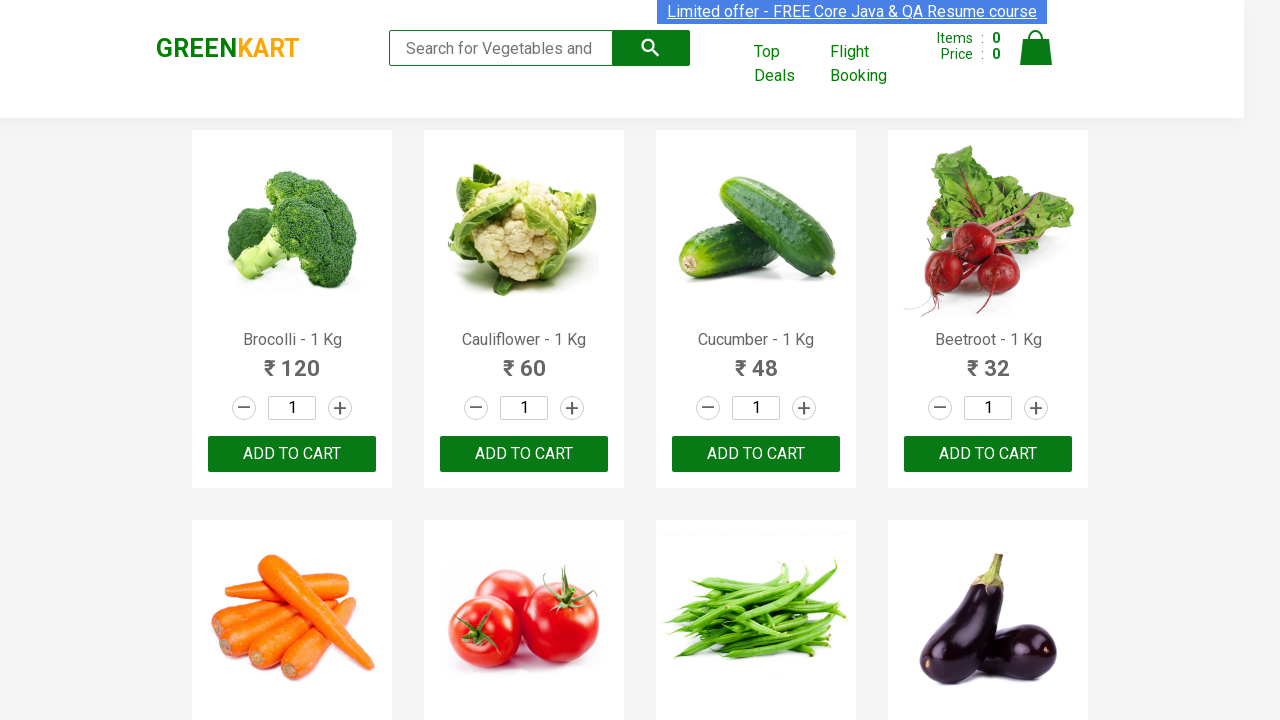

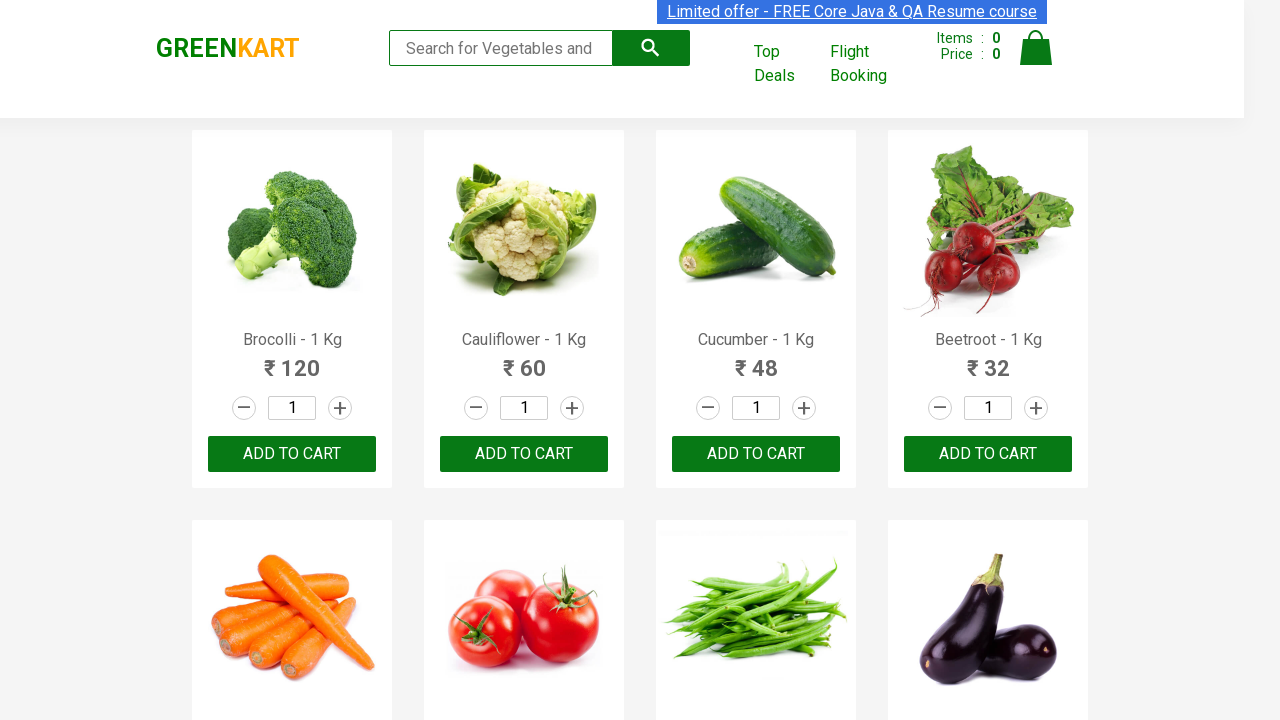